Tests that the New Projects label in the Monthly Activity Trends chart is toggleable - clicking it disables the series, clicking again re-enables it.

Starting URL: https://scratch.mit.edu/statistics

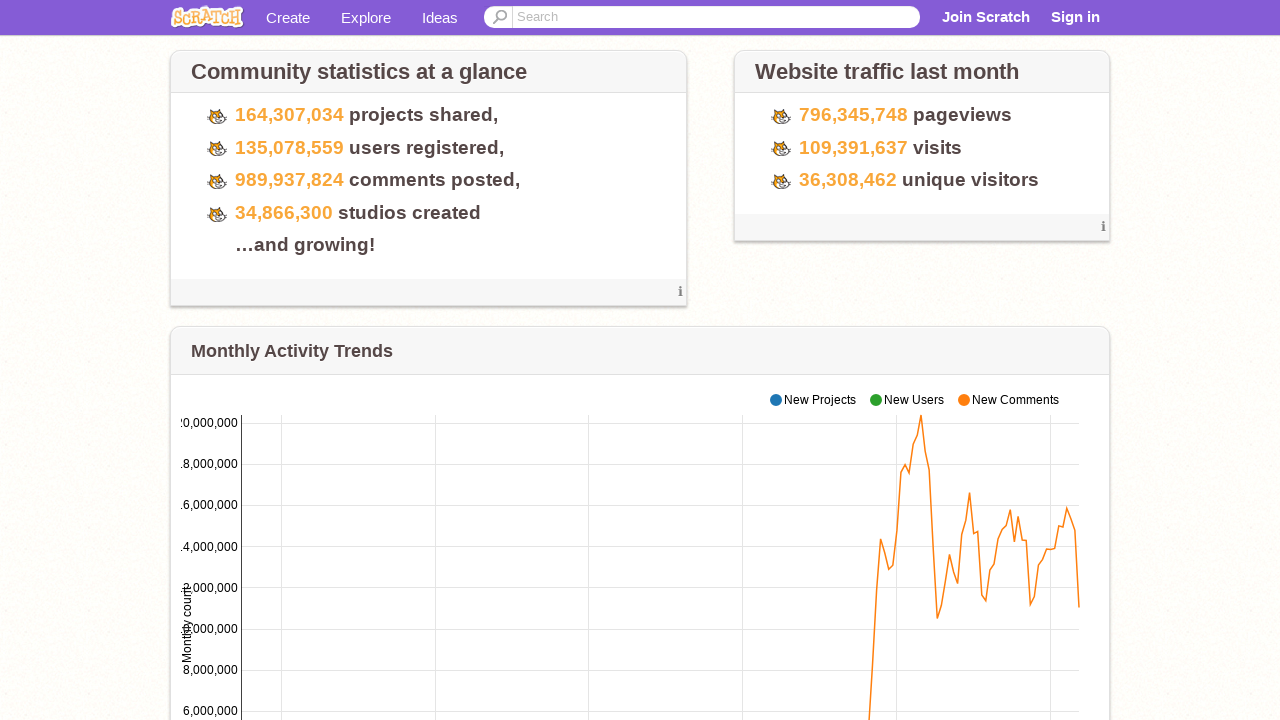

Waited for Monthly Activity Trends chart series element to load
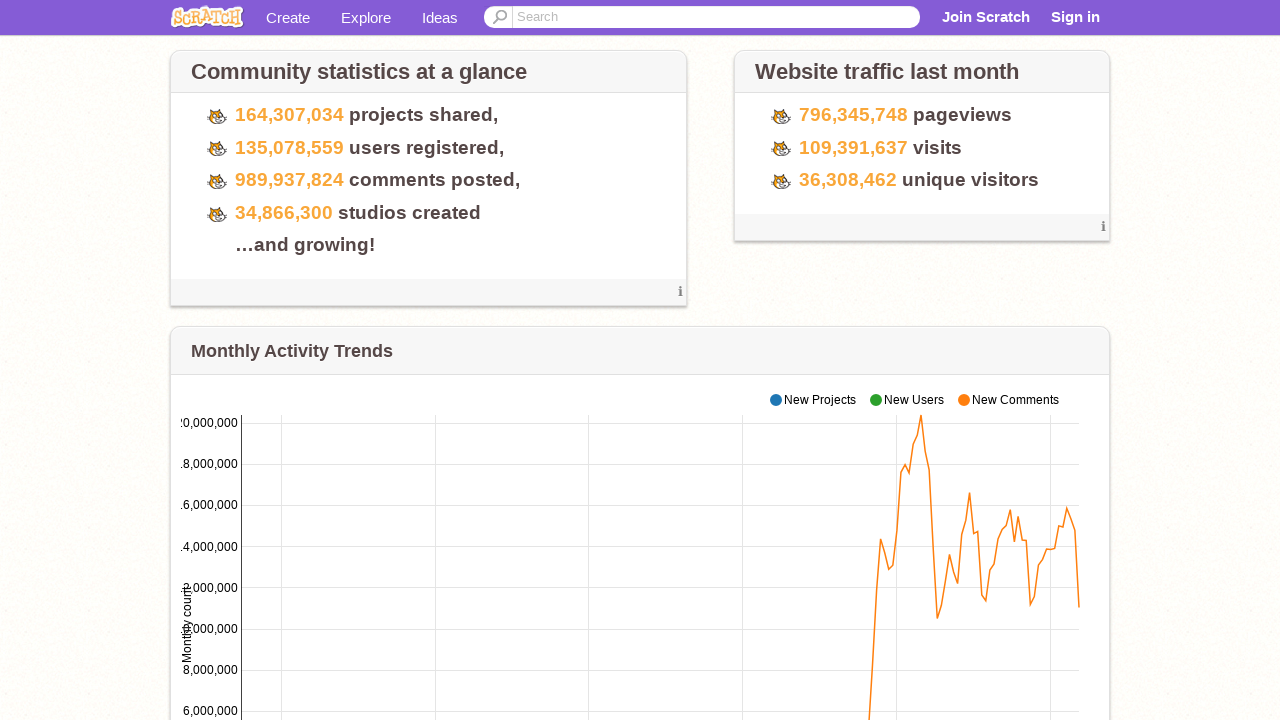

Retrieved class attribute: 'nv-series' - verified series is enabled by default
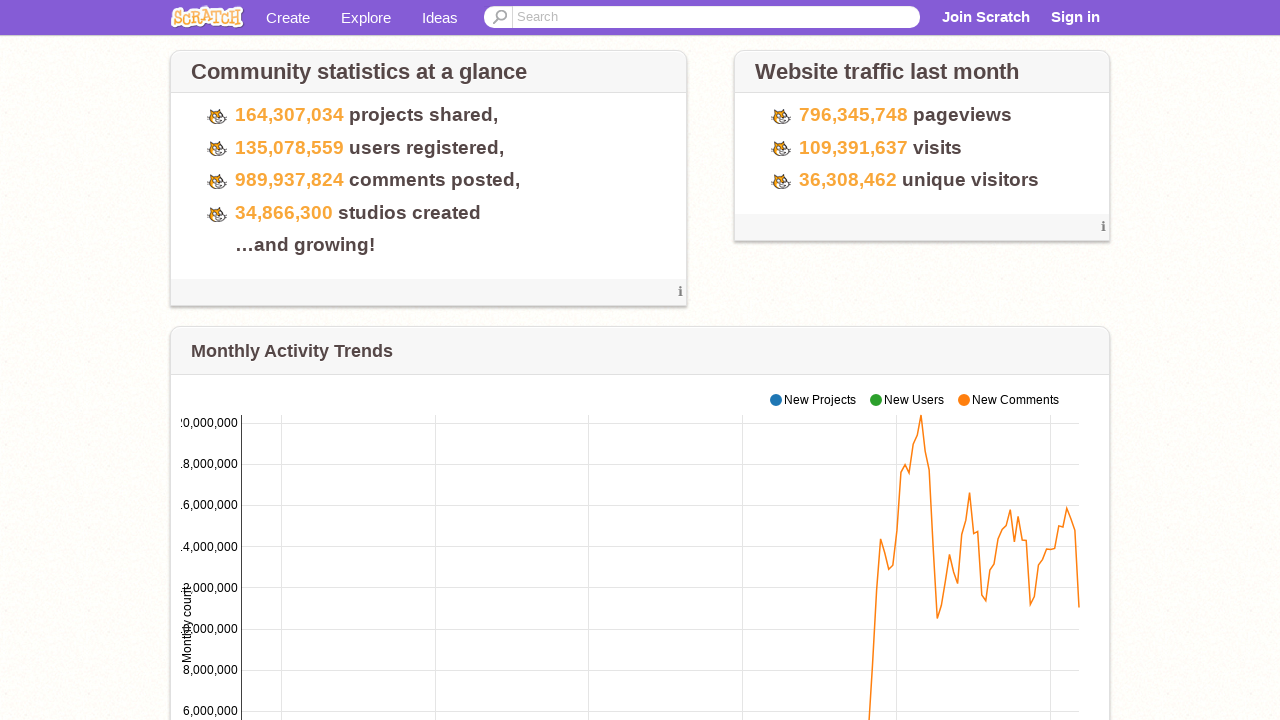

Assertion passed: New Projects series is enabled in default state
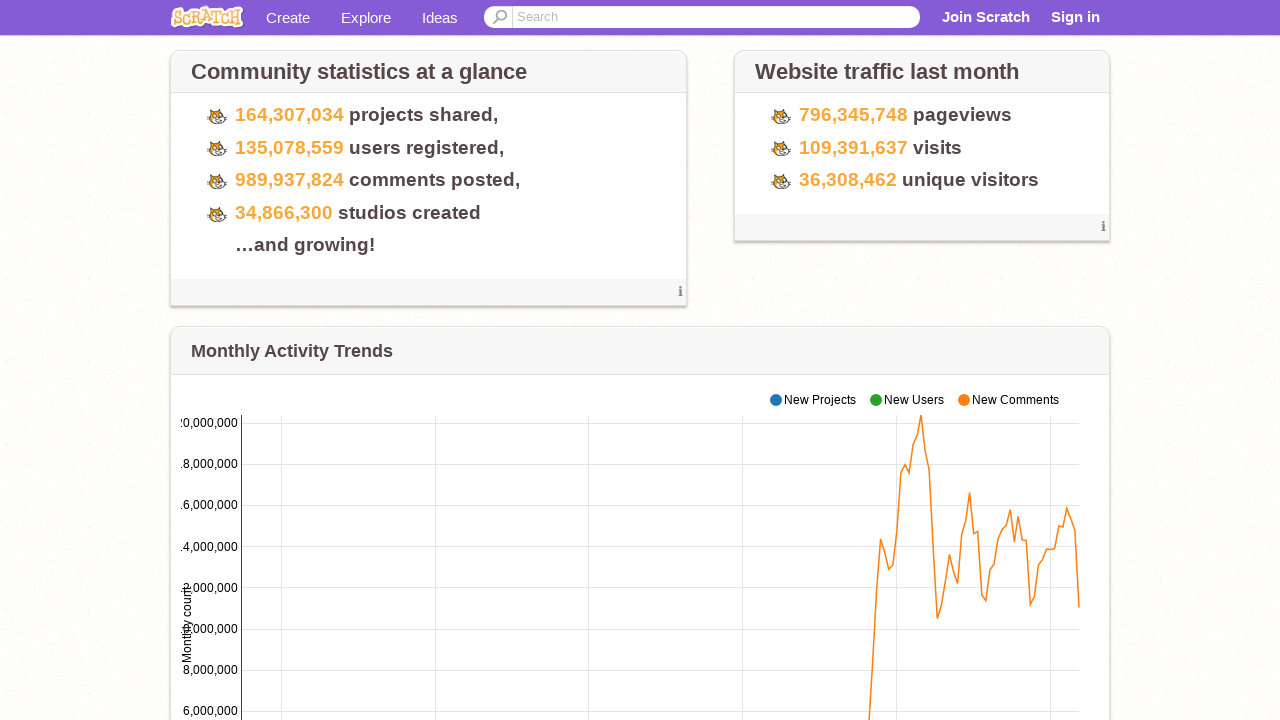

Clicked 'New Projects' label to disable the series at (820, 400) on xpath=//*[contains(text(), 'New Projects')]
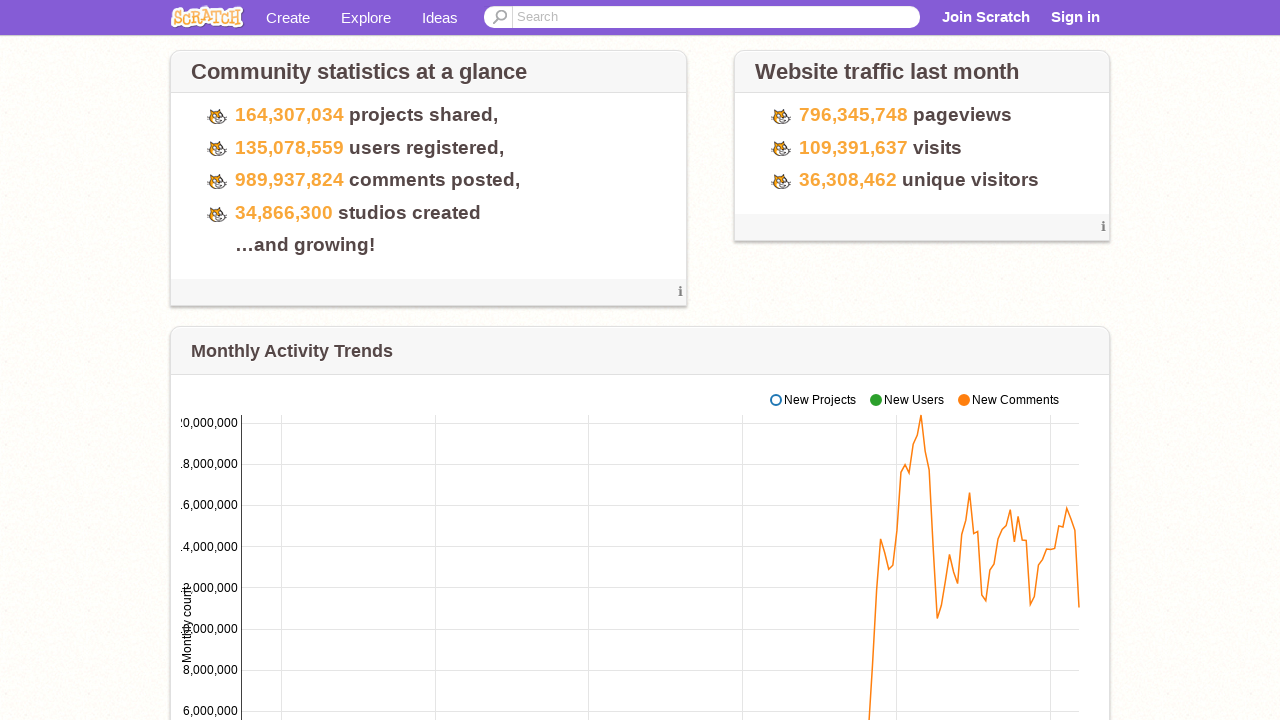

Waited 500ms for series state change to complete
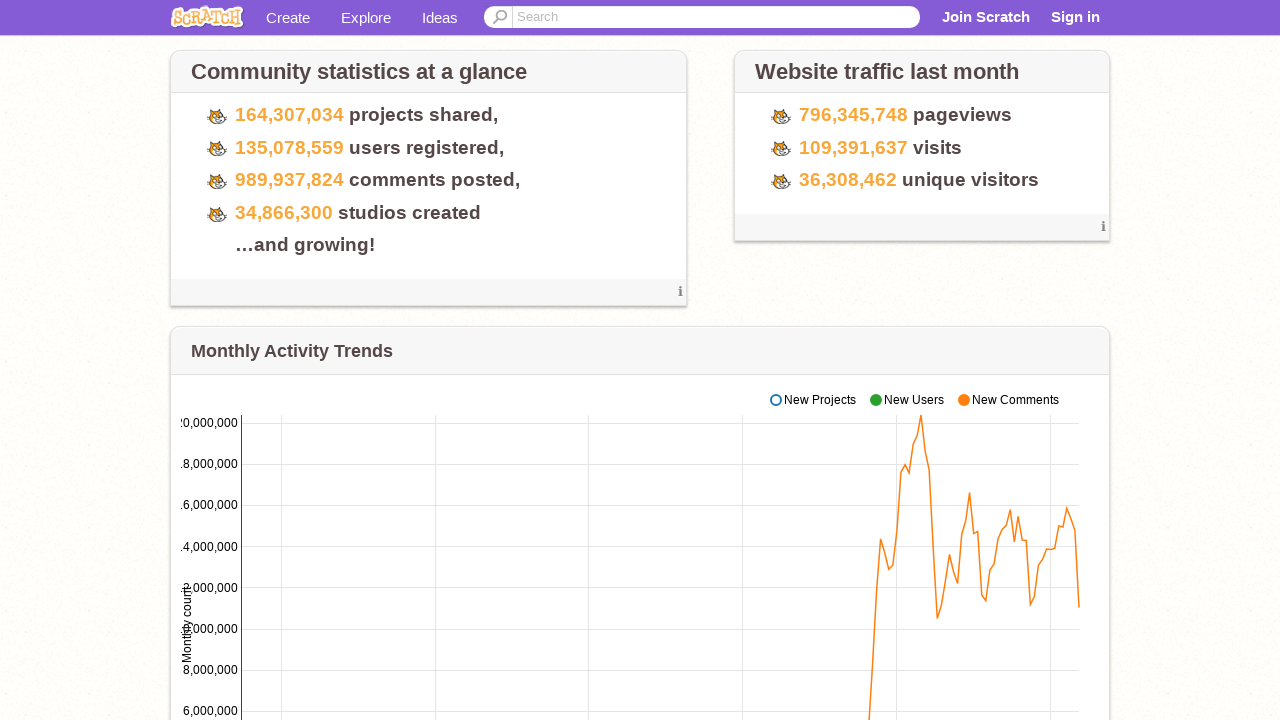

Waited for chart series element to be in disabled state
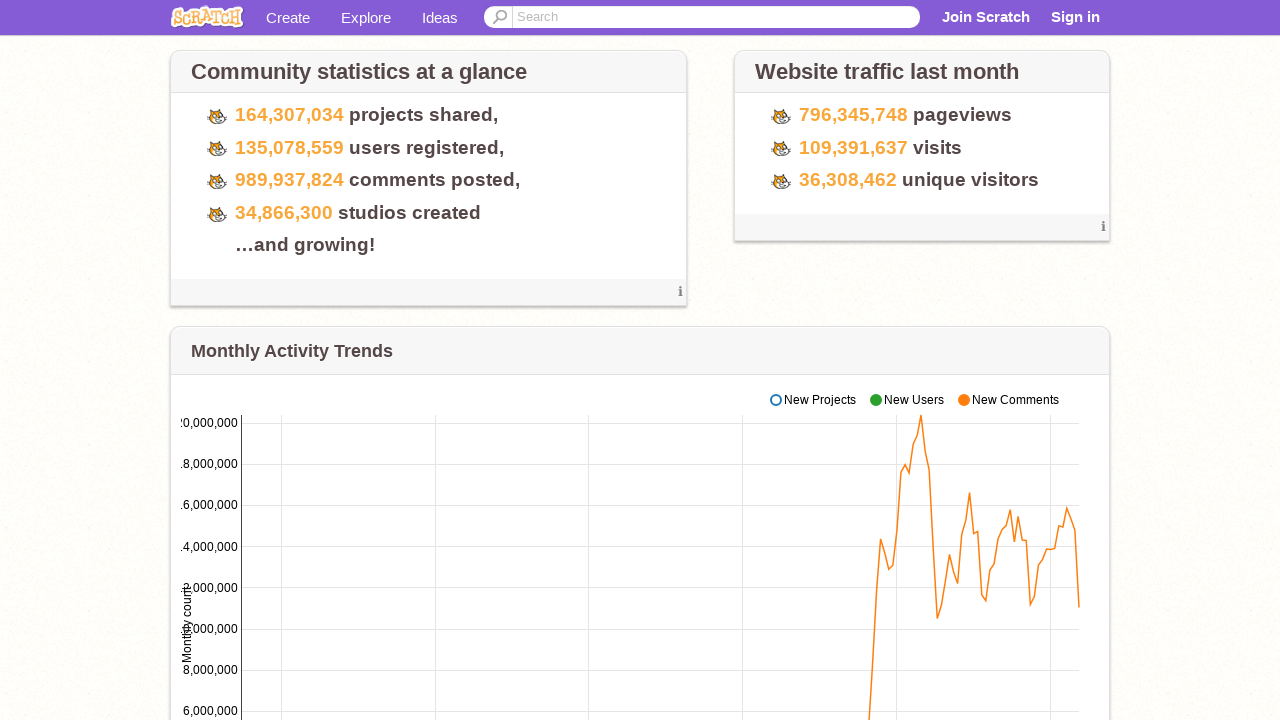

Retrieved class attribute: 'nv-series nv-disabled' - verified series is now disabled
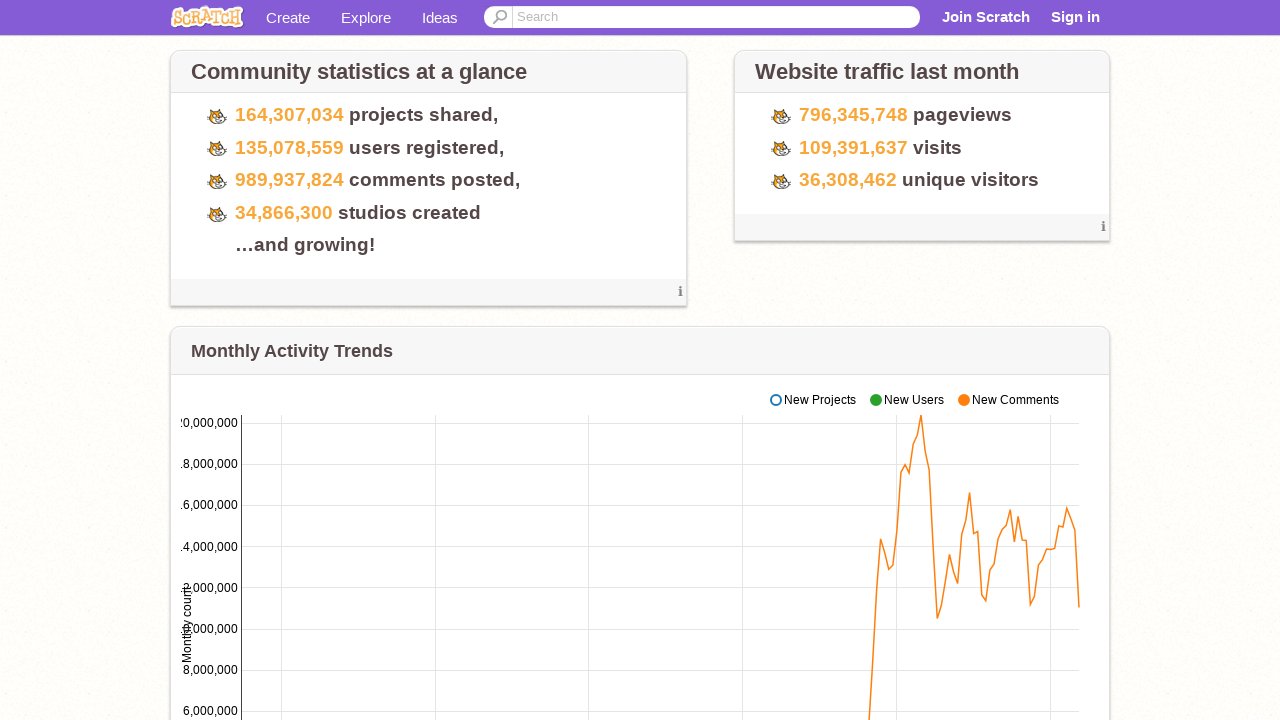

Assertion passed: New Projects series is disabled after first click
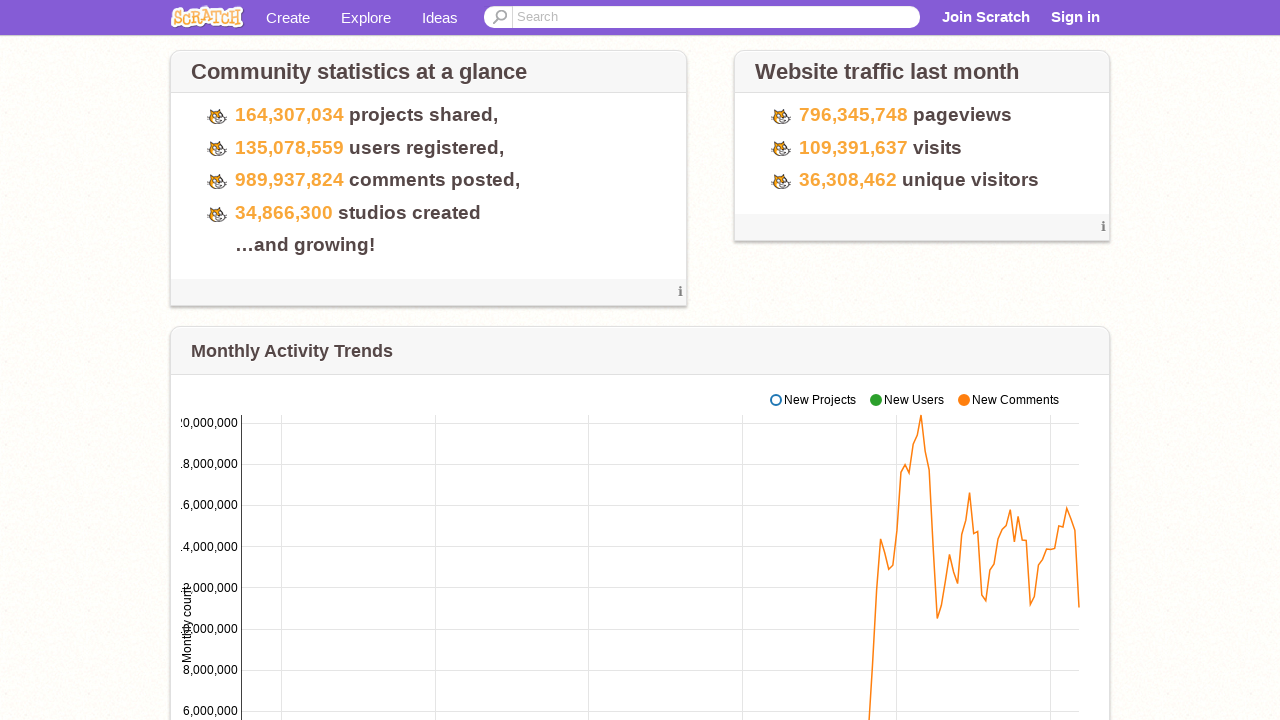

Clicked 'New Projects' label again to re-enable the series at (820, 400) on xpath=//*[contains(text(), 'New Projects')]
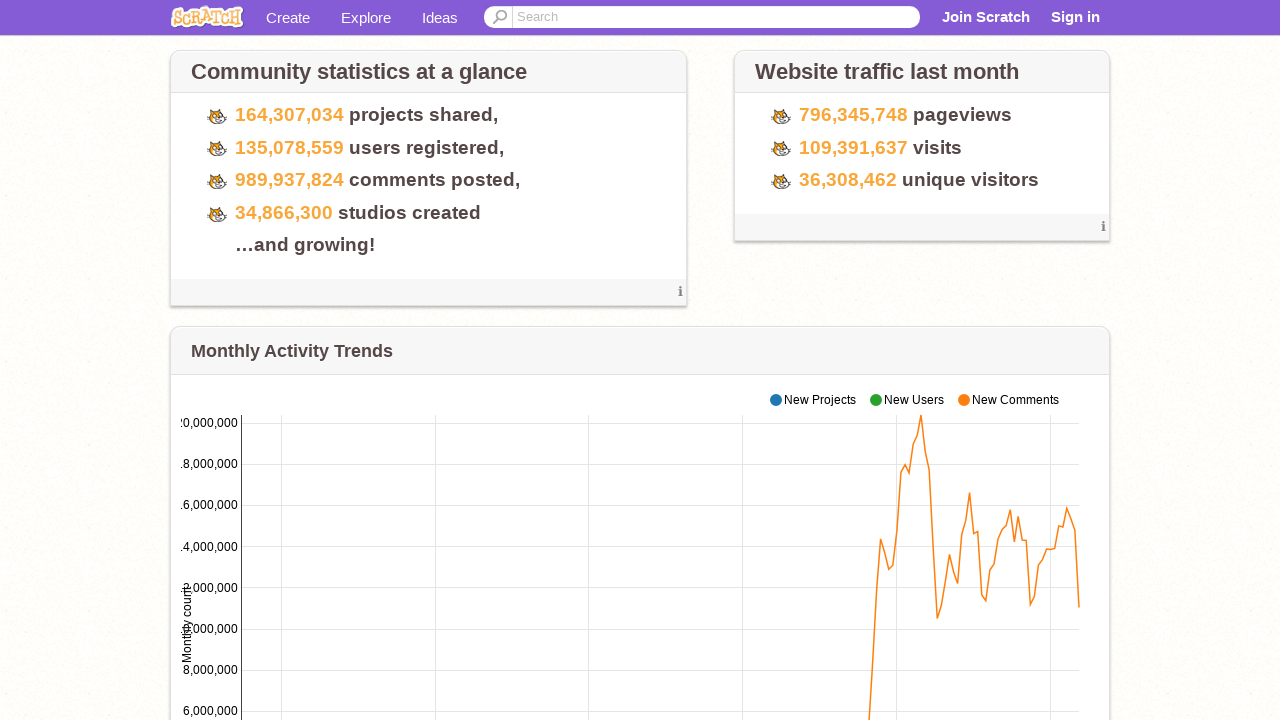

Waited 500ms for series state change to complete
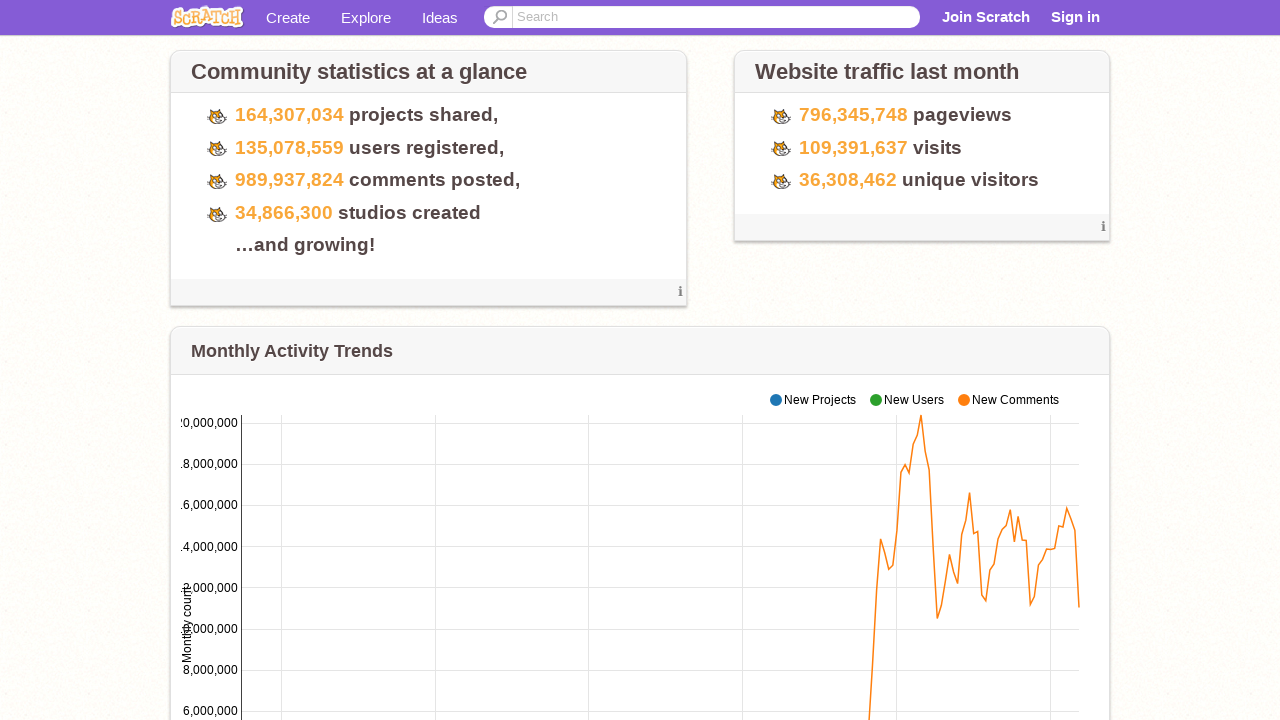

Waited for chart series element to be in enabled state
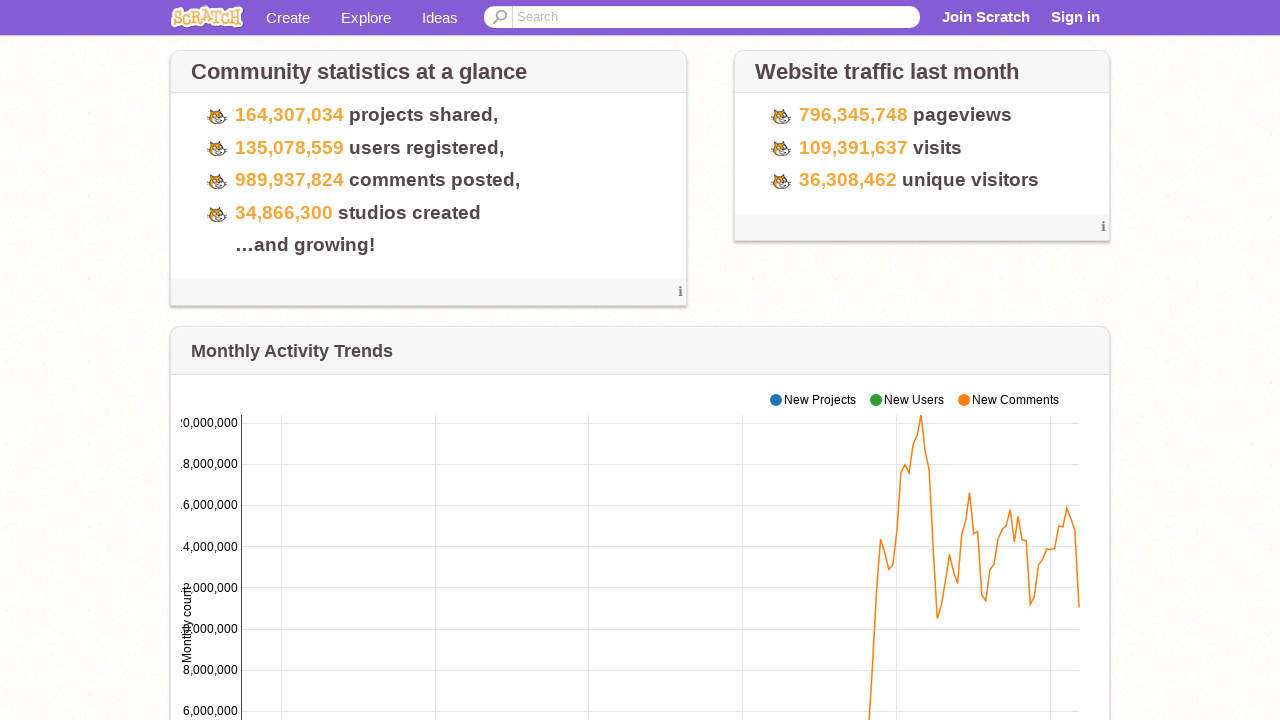

Retrieved class attribute: 'nv-series' - verified series is re-enabled
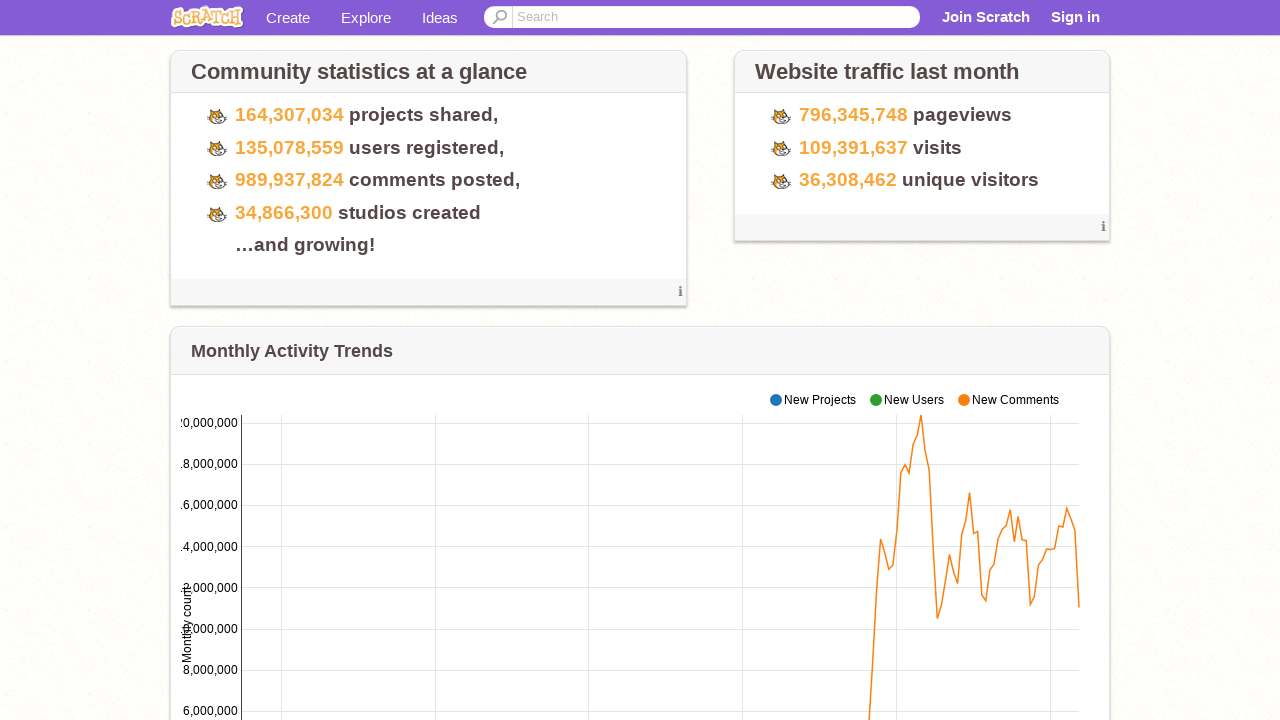

Assertion passed: New Projects series is enabled again after second click
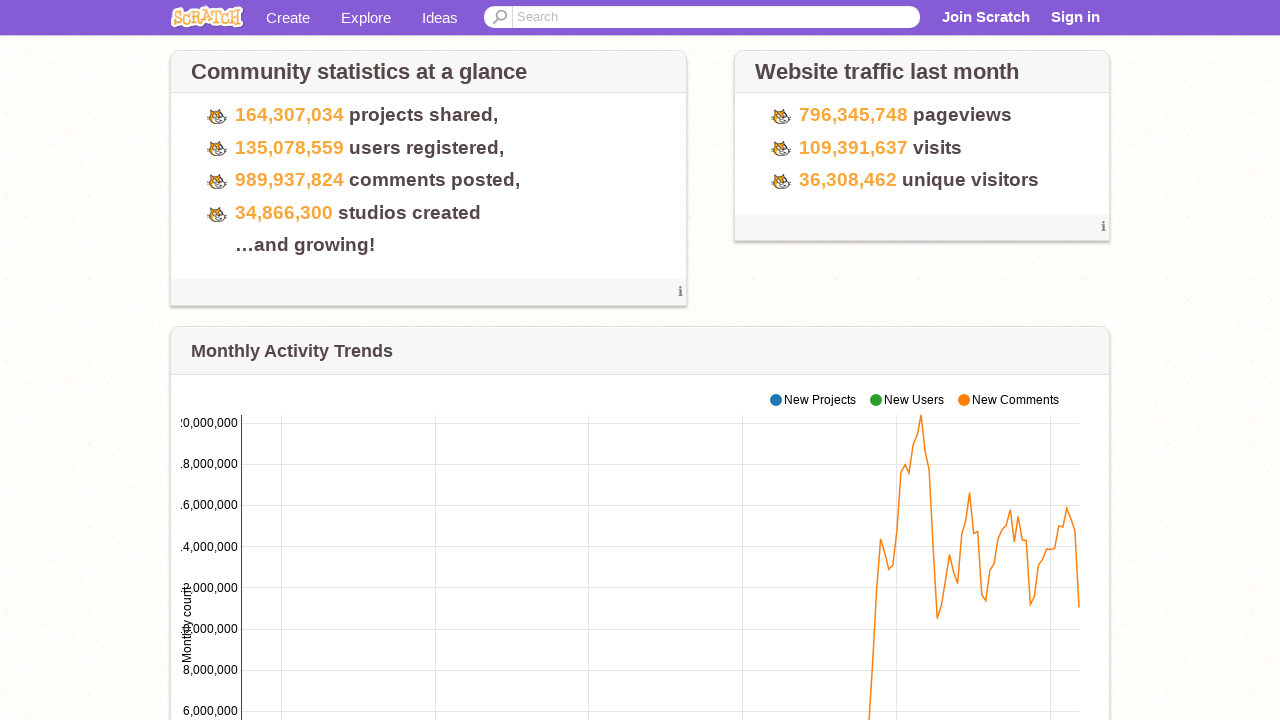

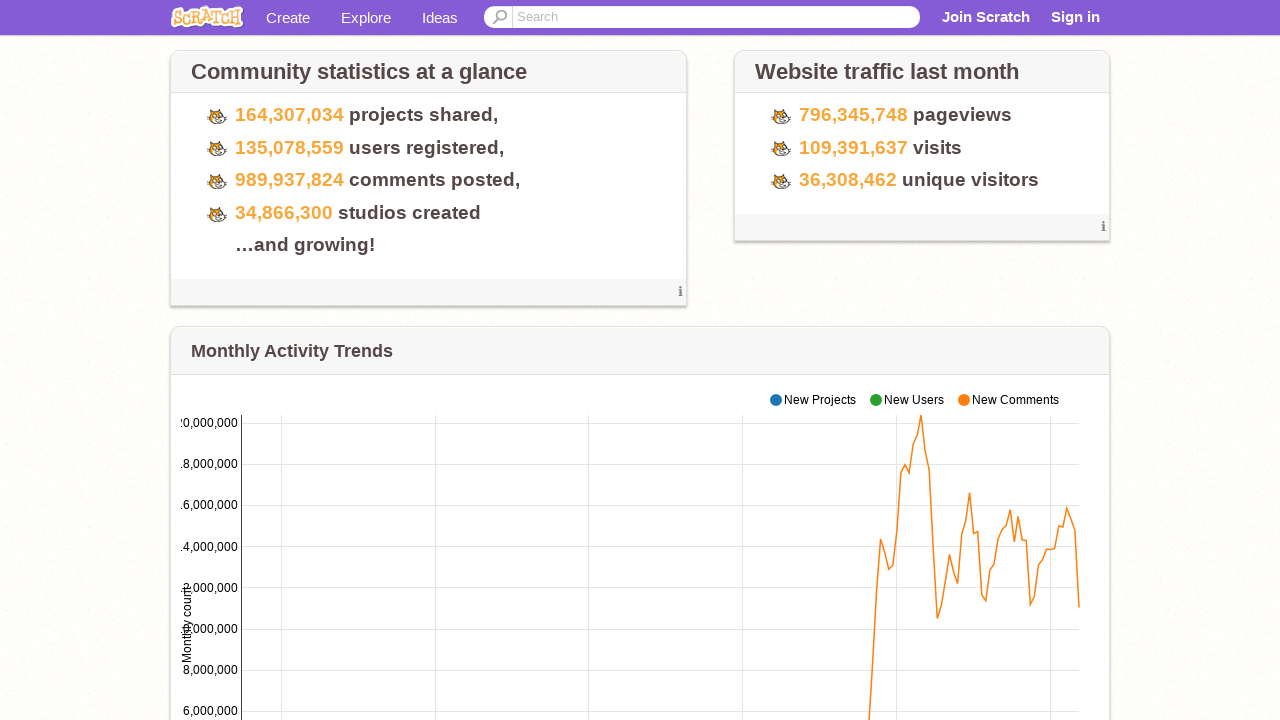